Tests the Selenium web form demo by entering text into a text box, submitting the form, and verifying the success message is displayed.

Starting URL: https://www.selenium.dev/selenium/web/web-form.html

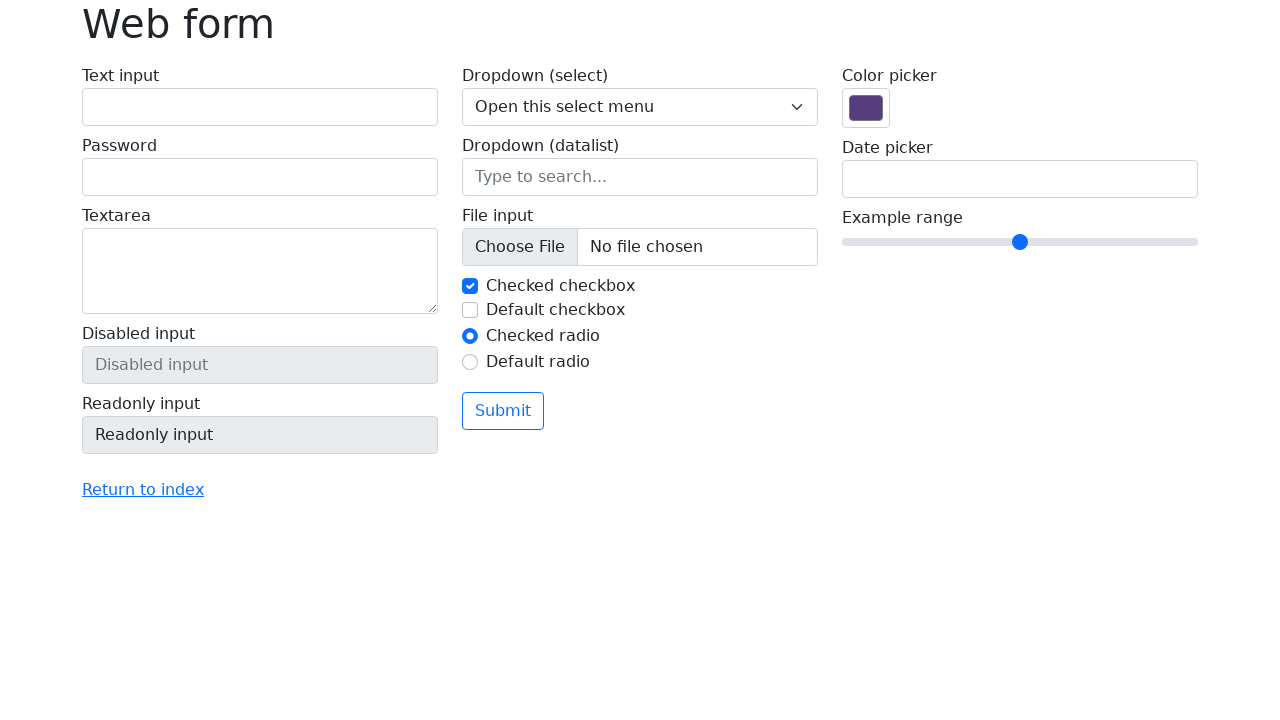

Verified page title is 'Web form'
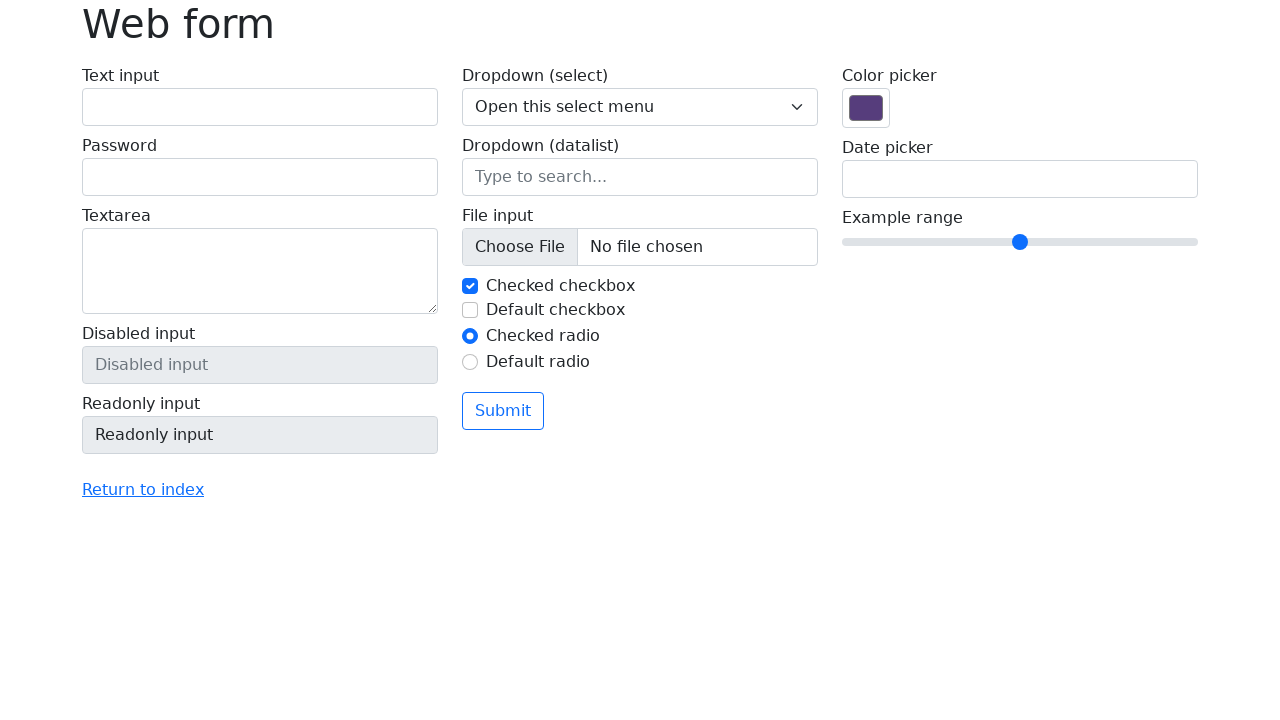

Filled text box with 'Selenium' on input[name='my-text']
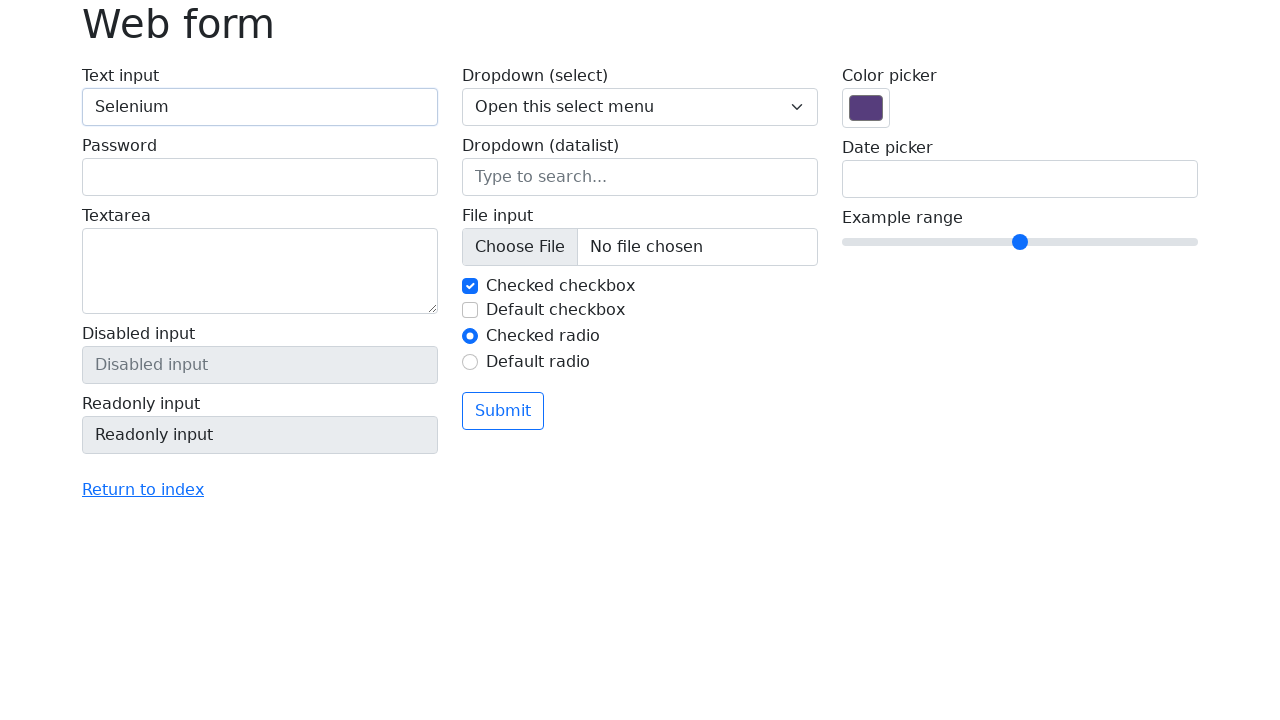

Clicked submit button at (503, 411) on button
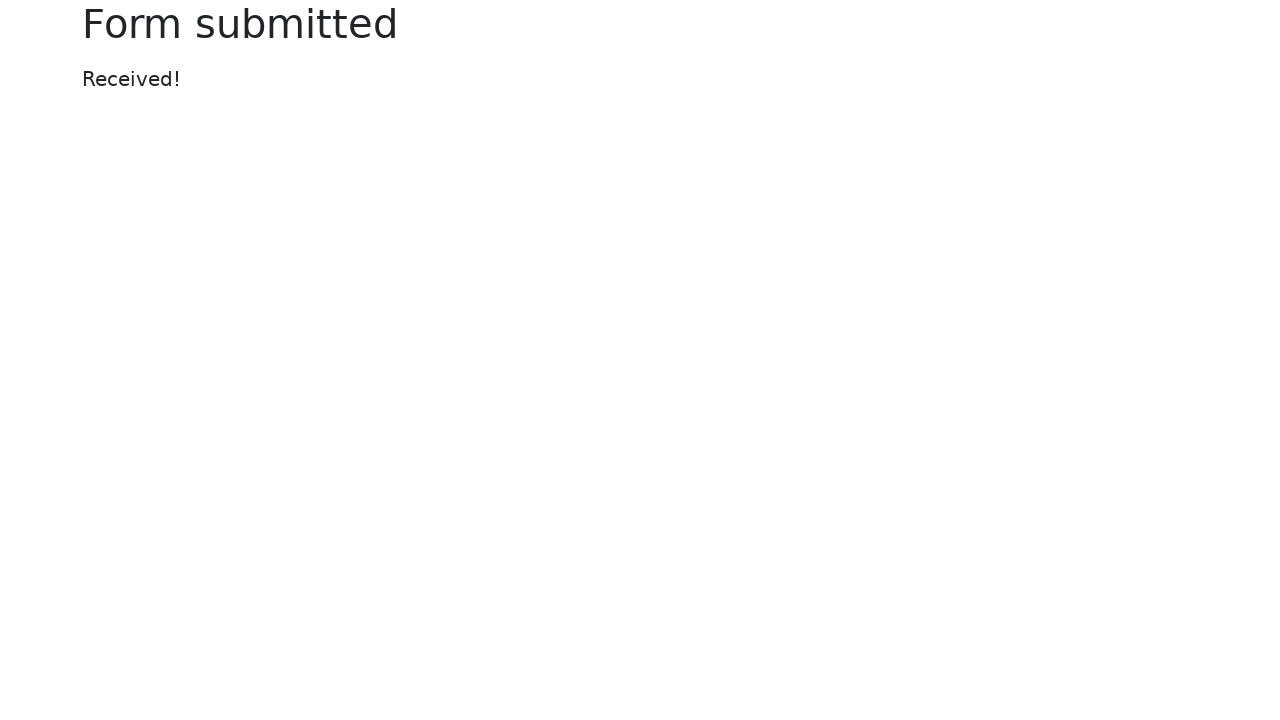

Success message element appeared
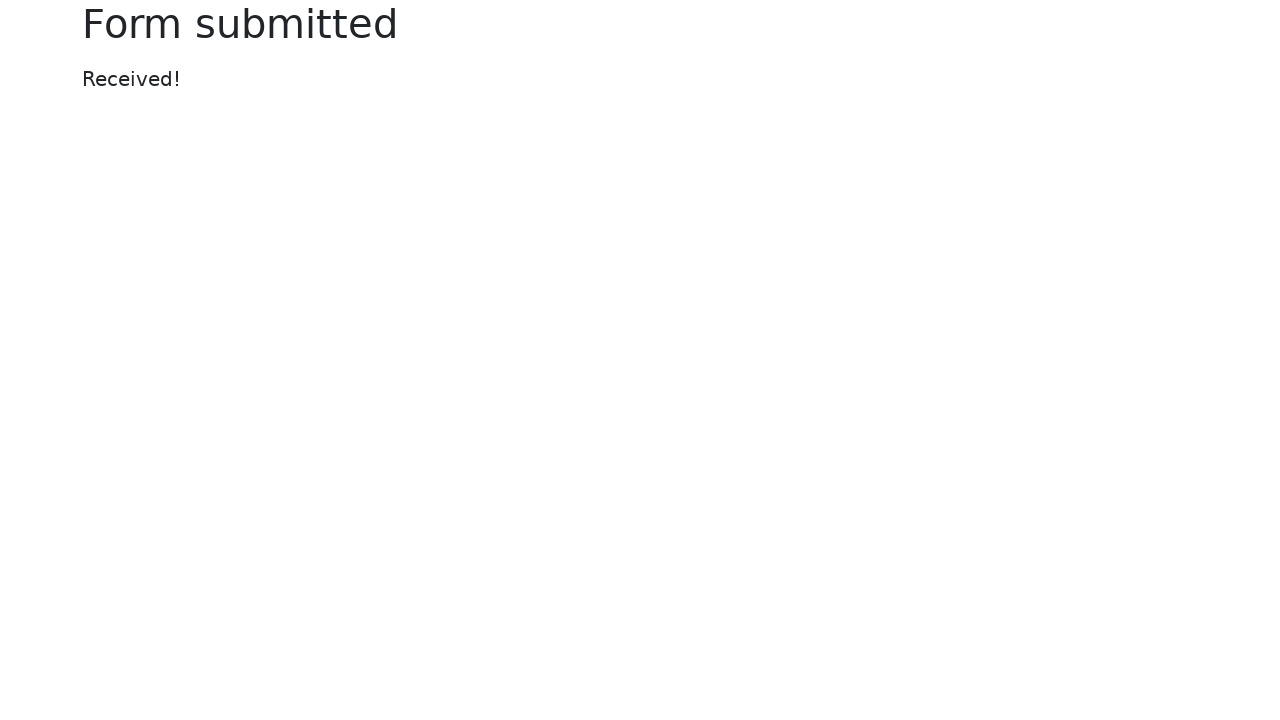

Verified success message displays 'Received!'
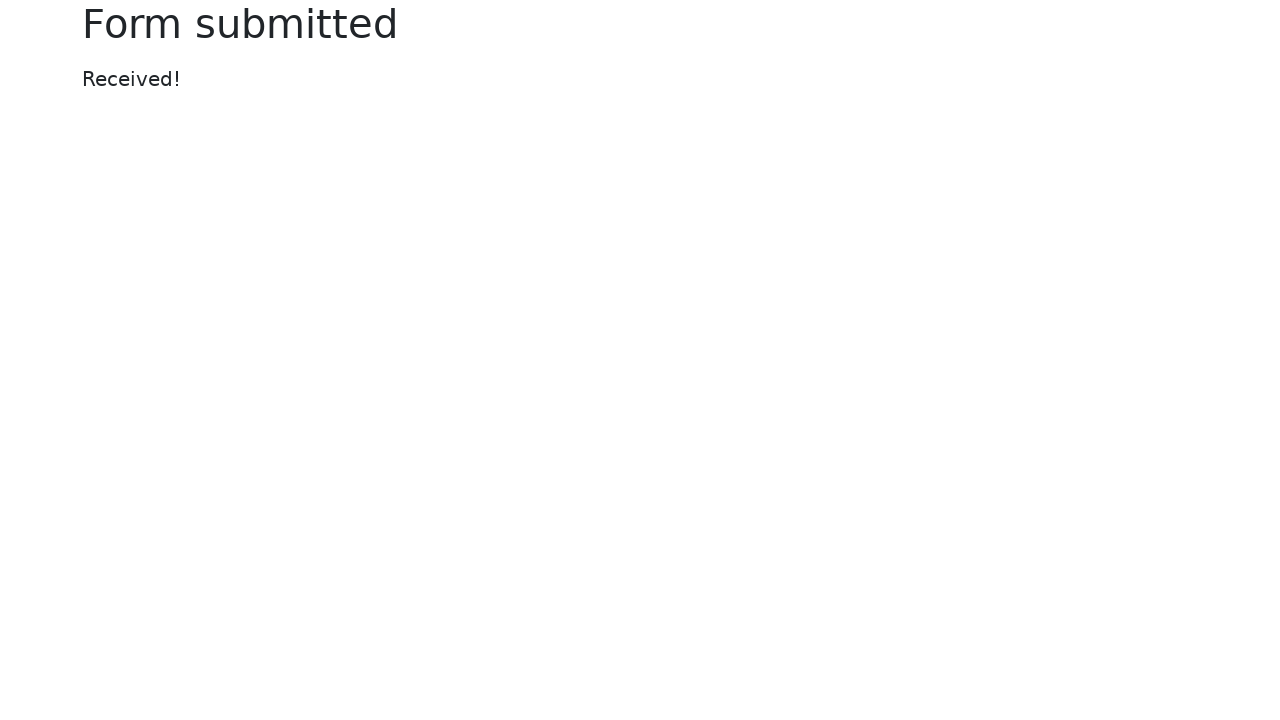

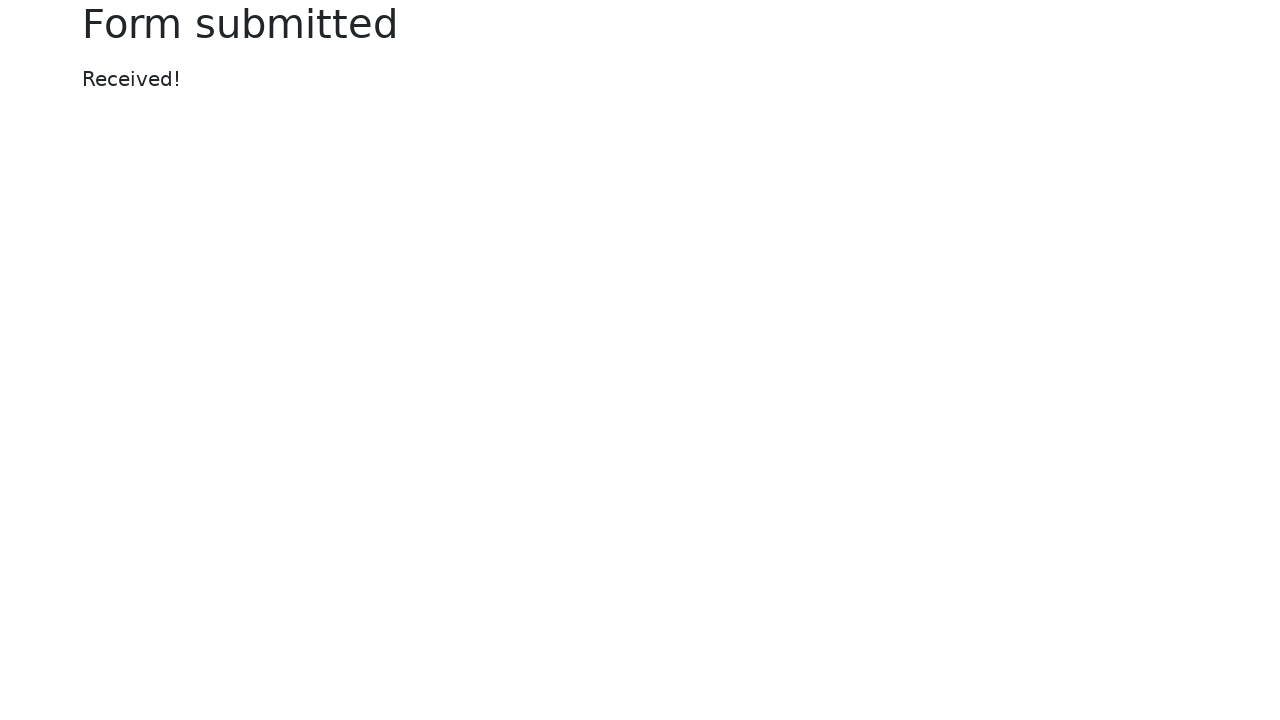